Tests that clicking the login button with empty username and password fields displays the appropriate error message

Starting URL: https://www.saucedemo.com/

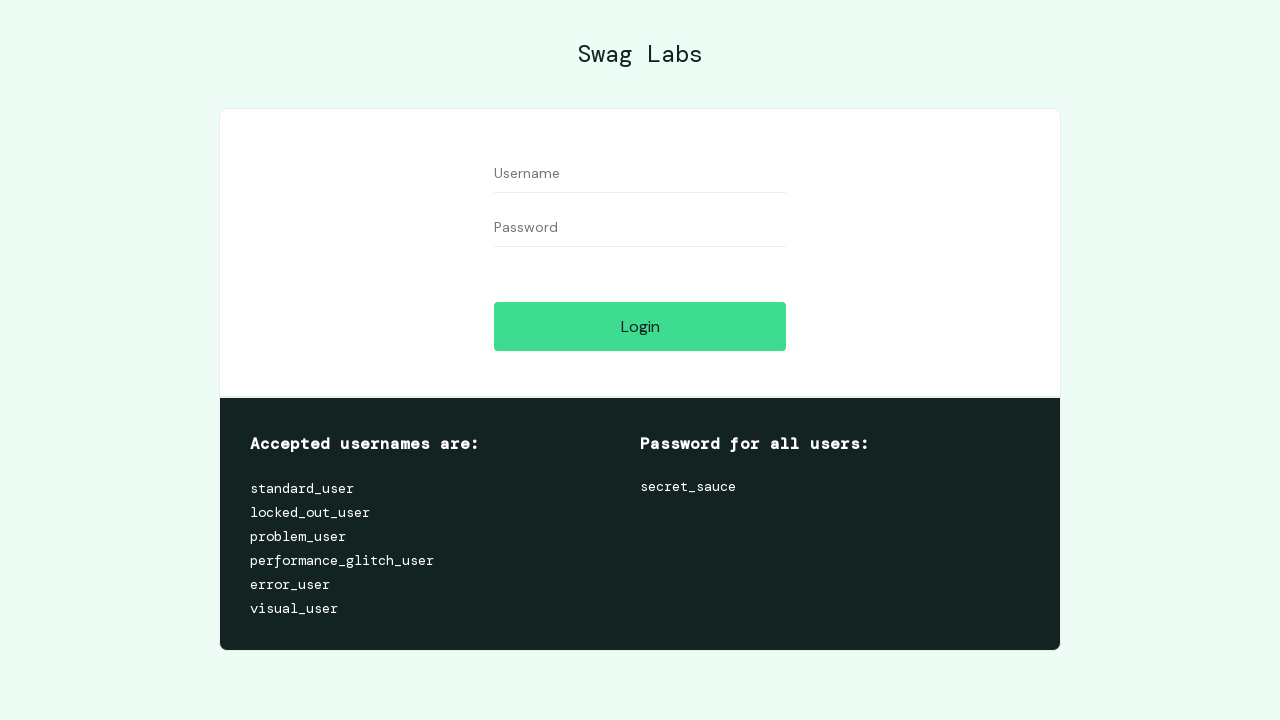

Clicked login button without entering username and password at (640, 326) on #login-button
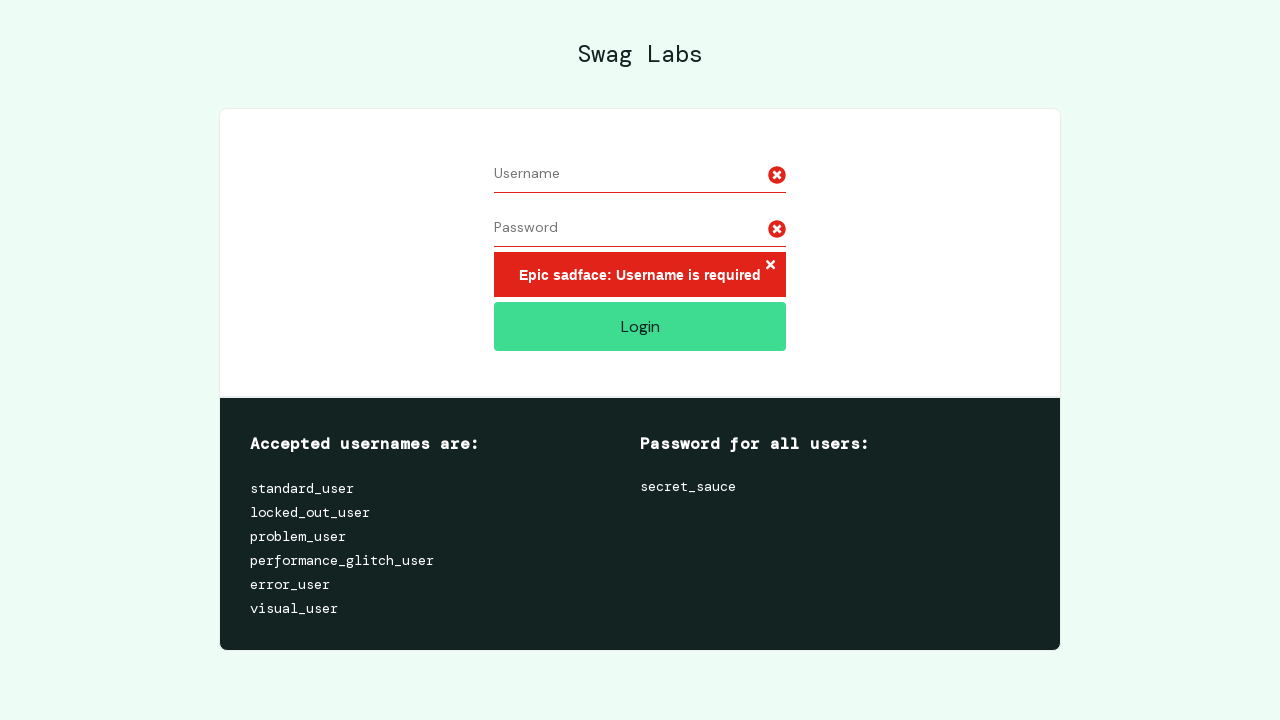

Error message appeared after clicking login with empty credentials
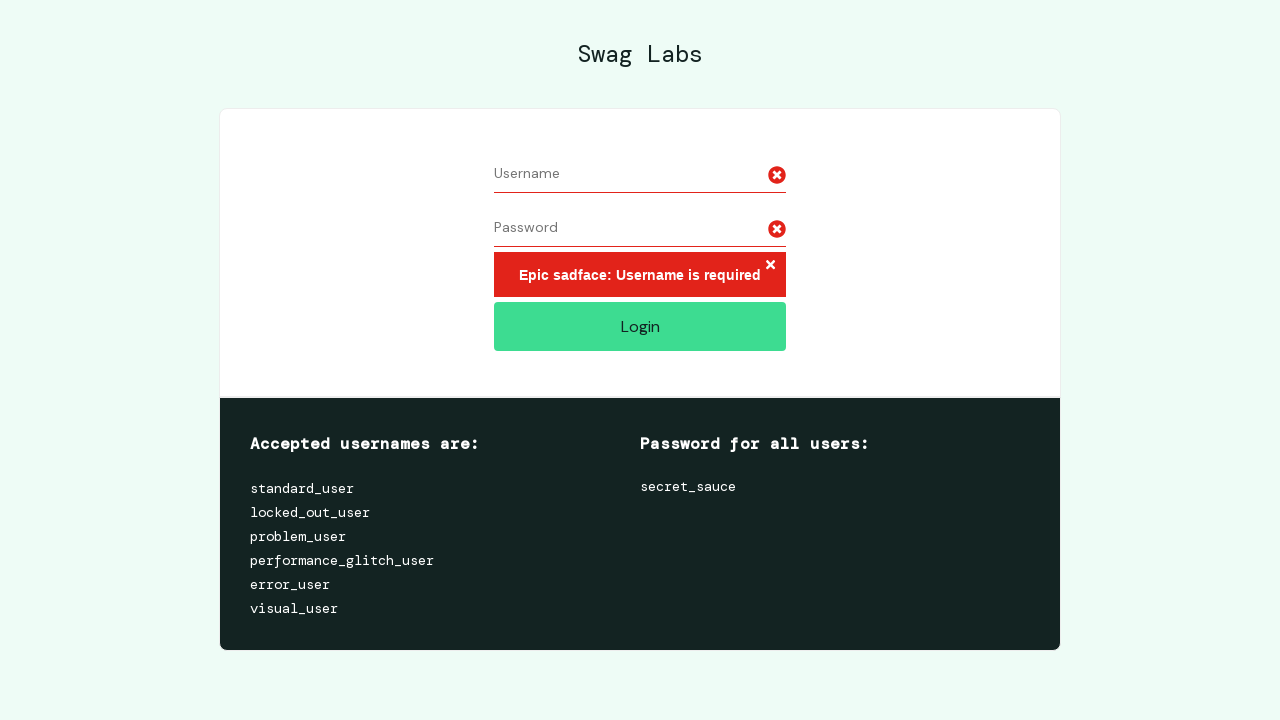

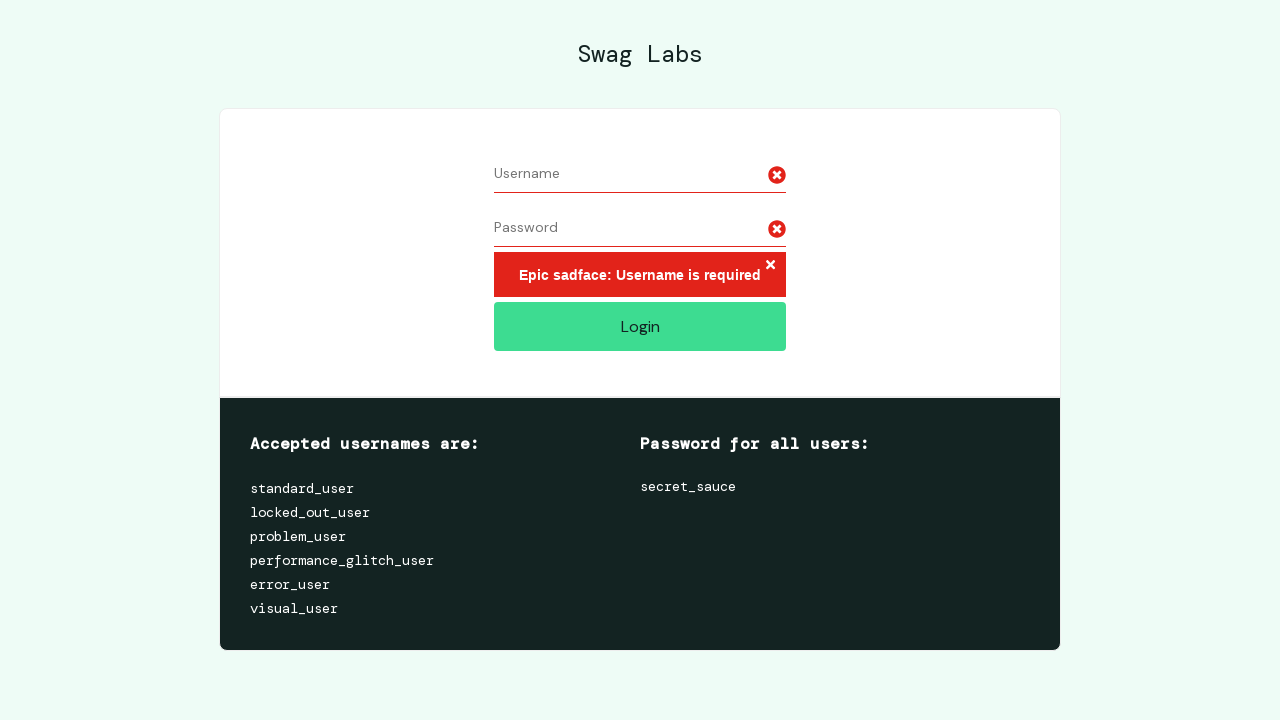